Navigates to the Shadi.com homepage and waits for the page to load. This is a minimal test that only verifies the page is accessible.

Starting URL: https://www.shadi.com/

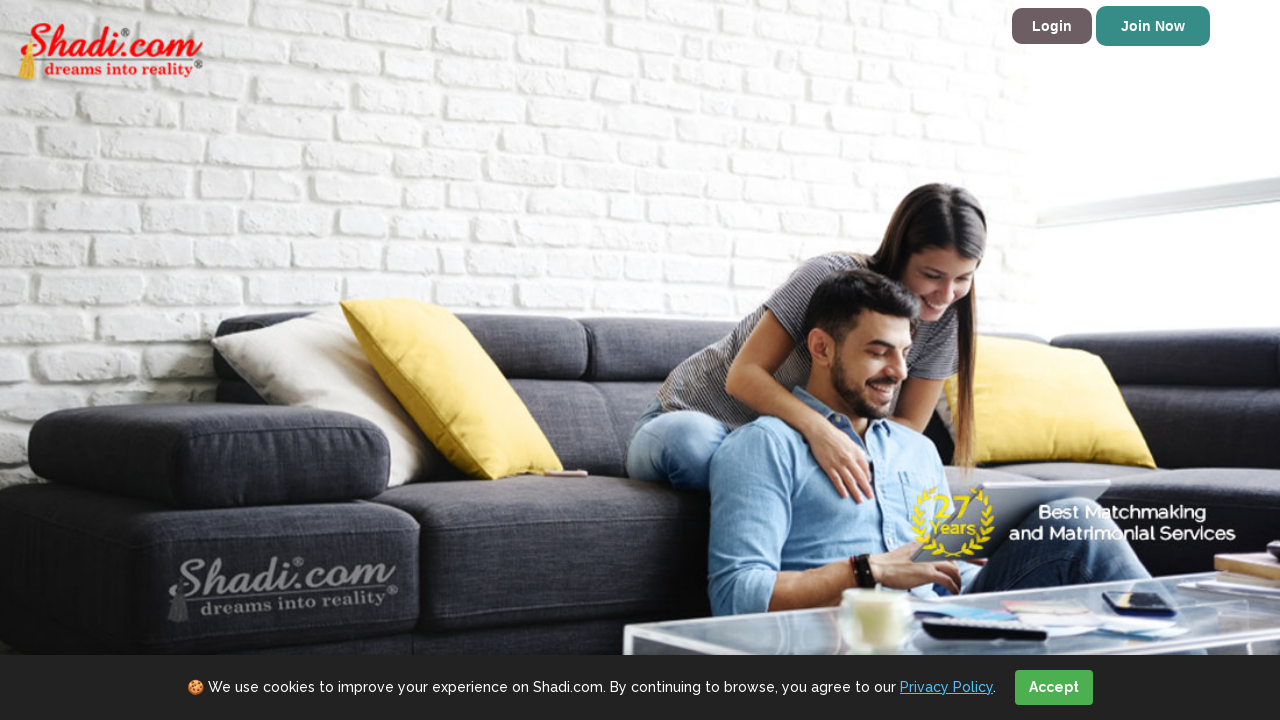

Navigated to Shadi.com homepage
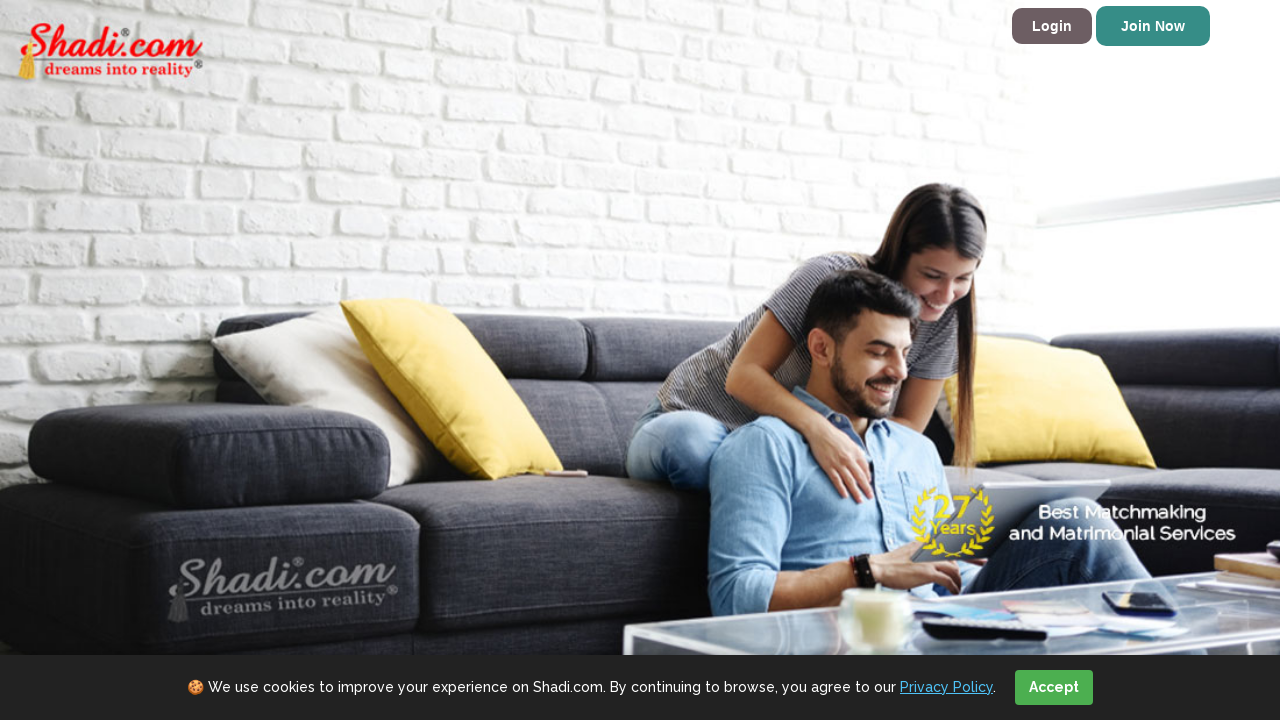

Page DOM content loaded
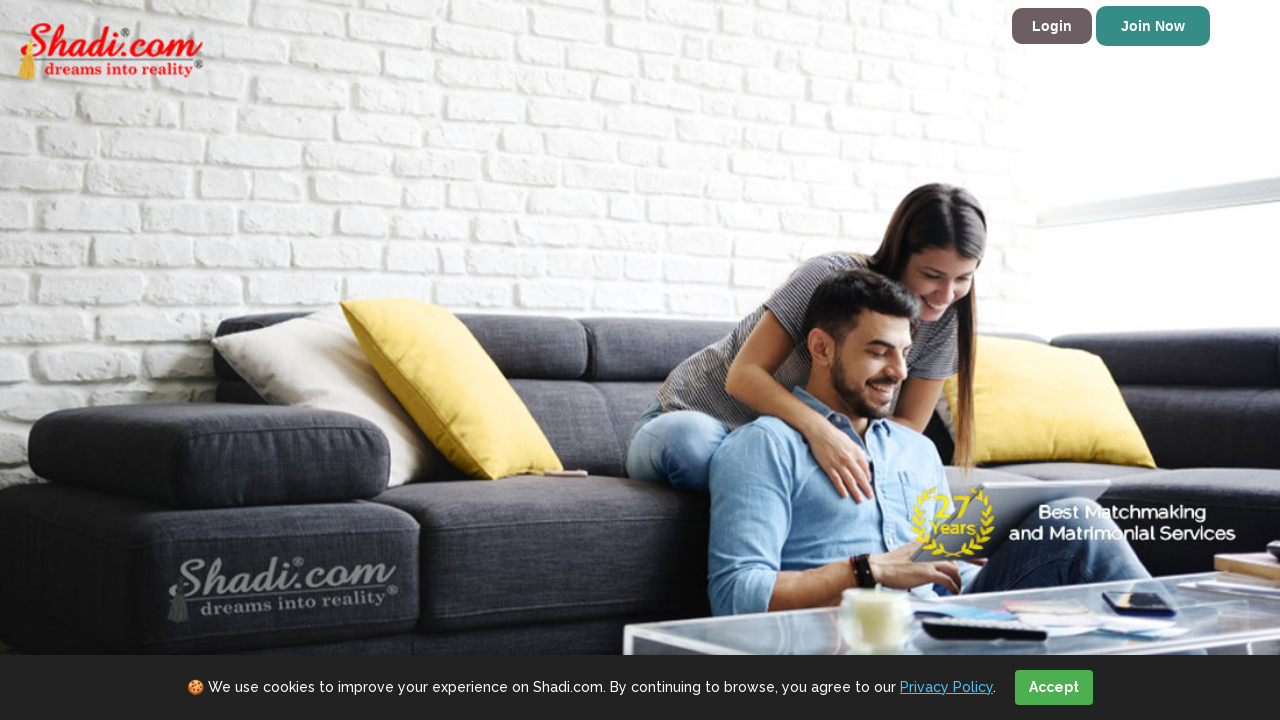

Body element is visible and page is accessible
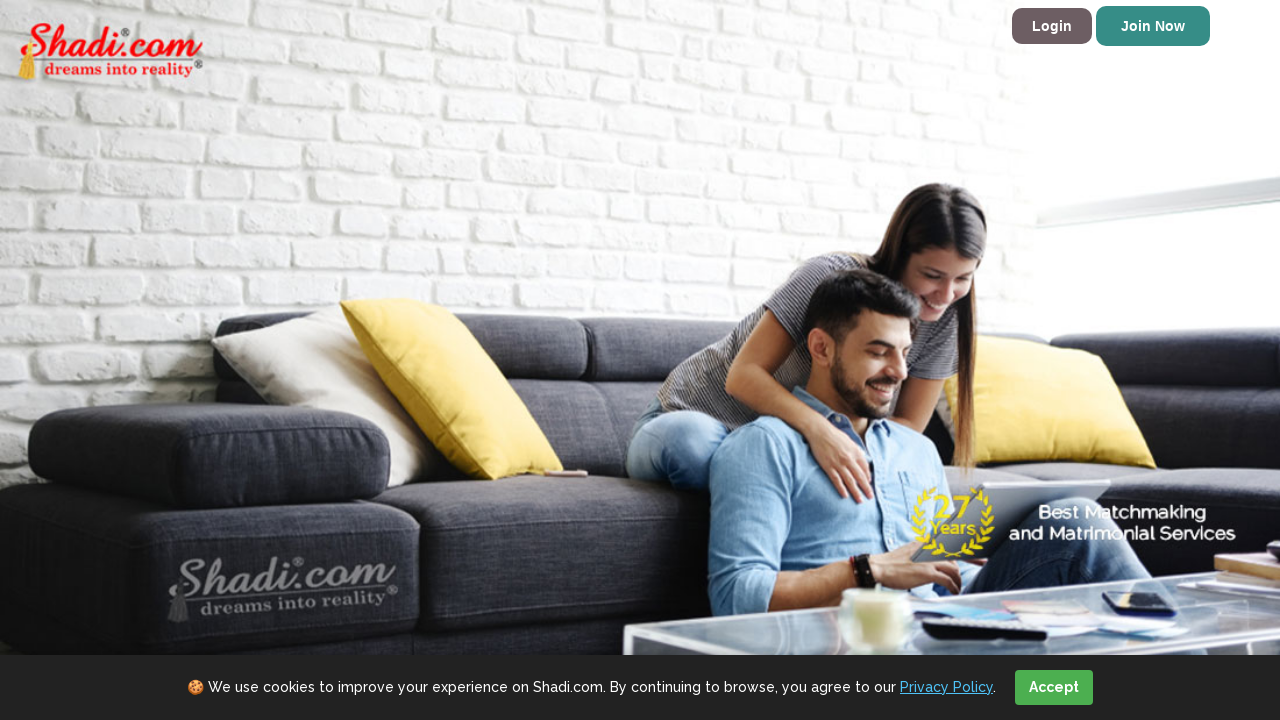

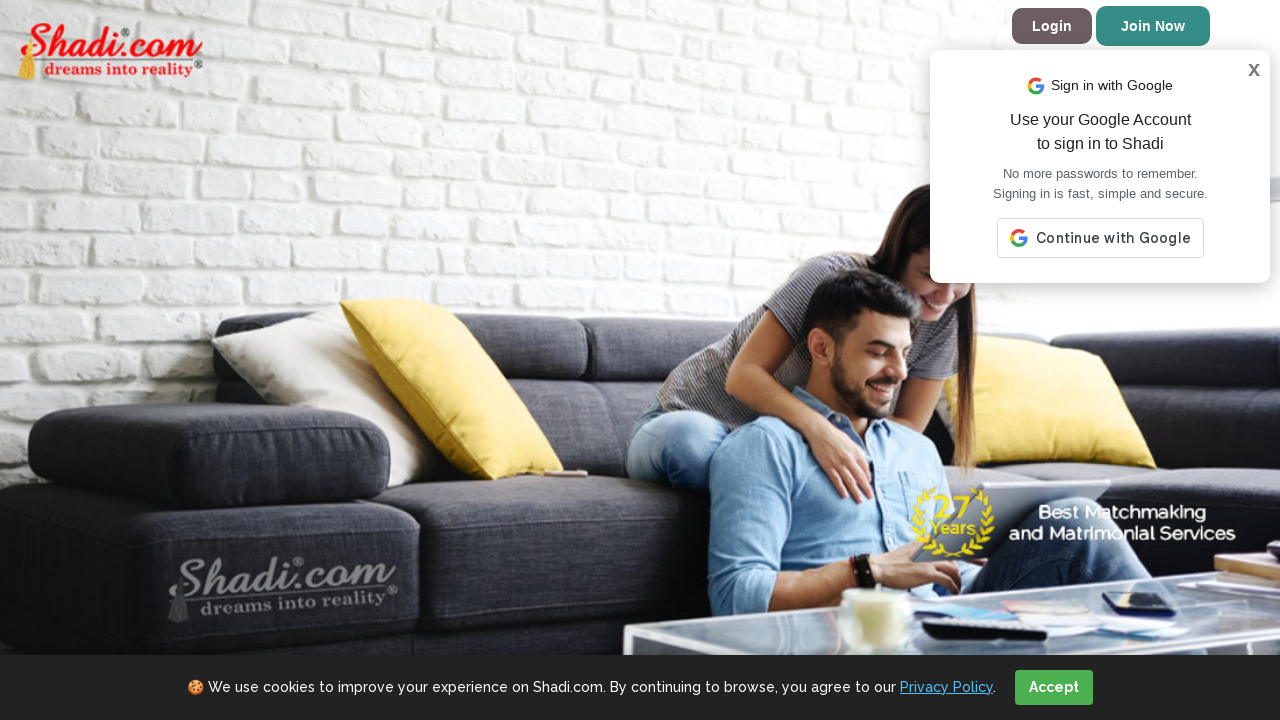